Tests adding a product to cart on a demo e-commerce site by clicking the Add to Cart button and verifying the cart pane appears with the product

Starting URL: https://bstackdemo.com/

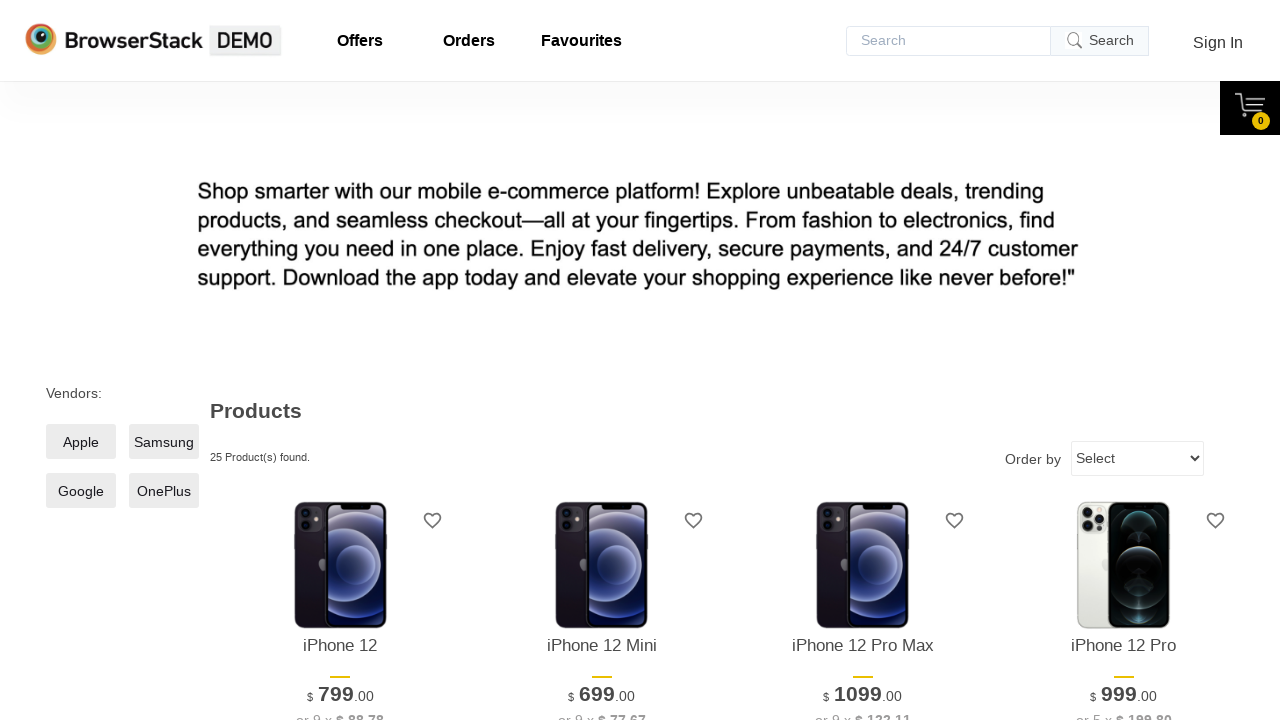

Retrieved product name from first product
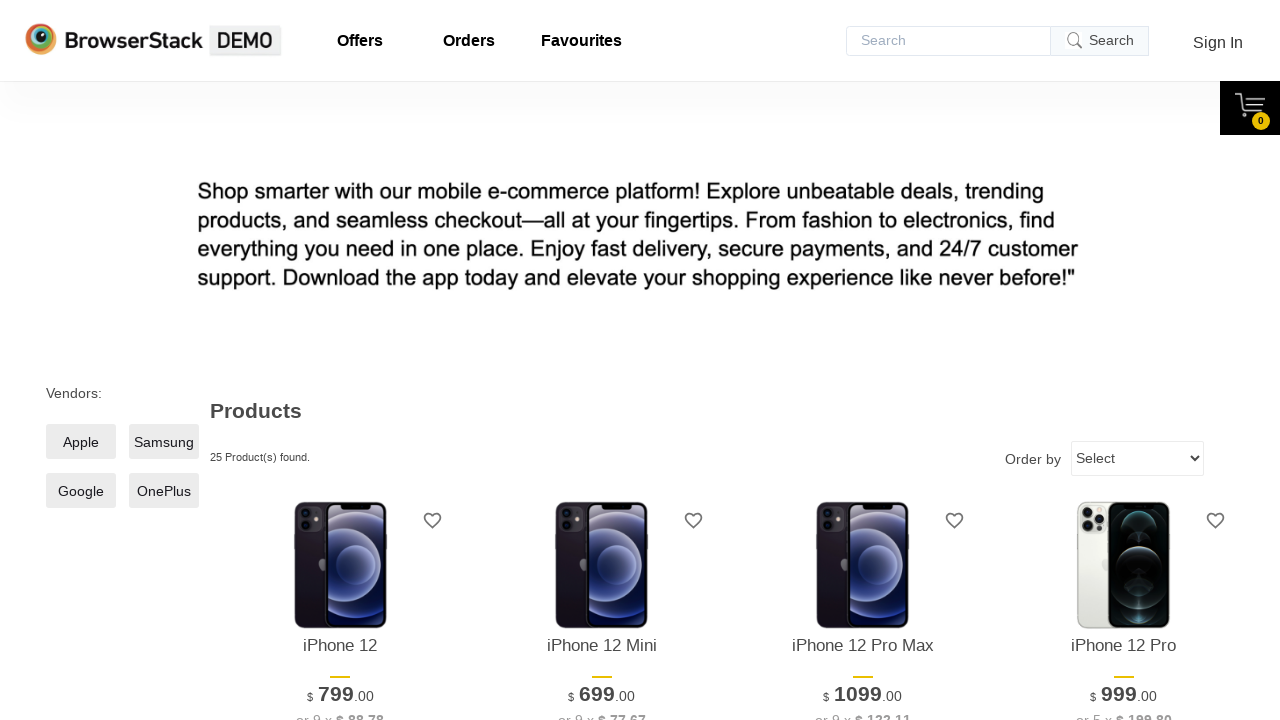

Clicked 'Add to cart' button for first product at (340, 361) on xpath=//*[@id="1"]/div[4]
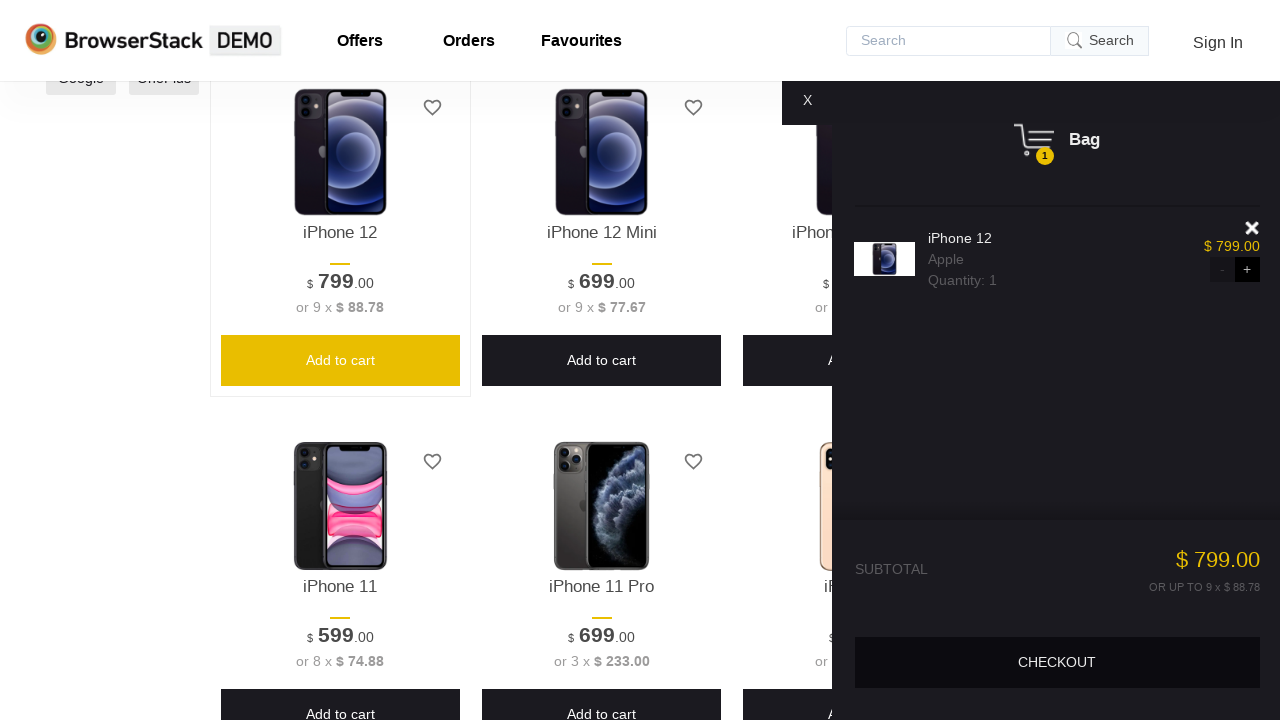

Cart pane appeared
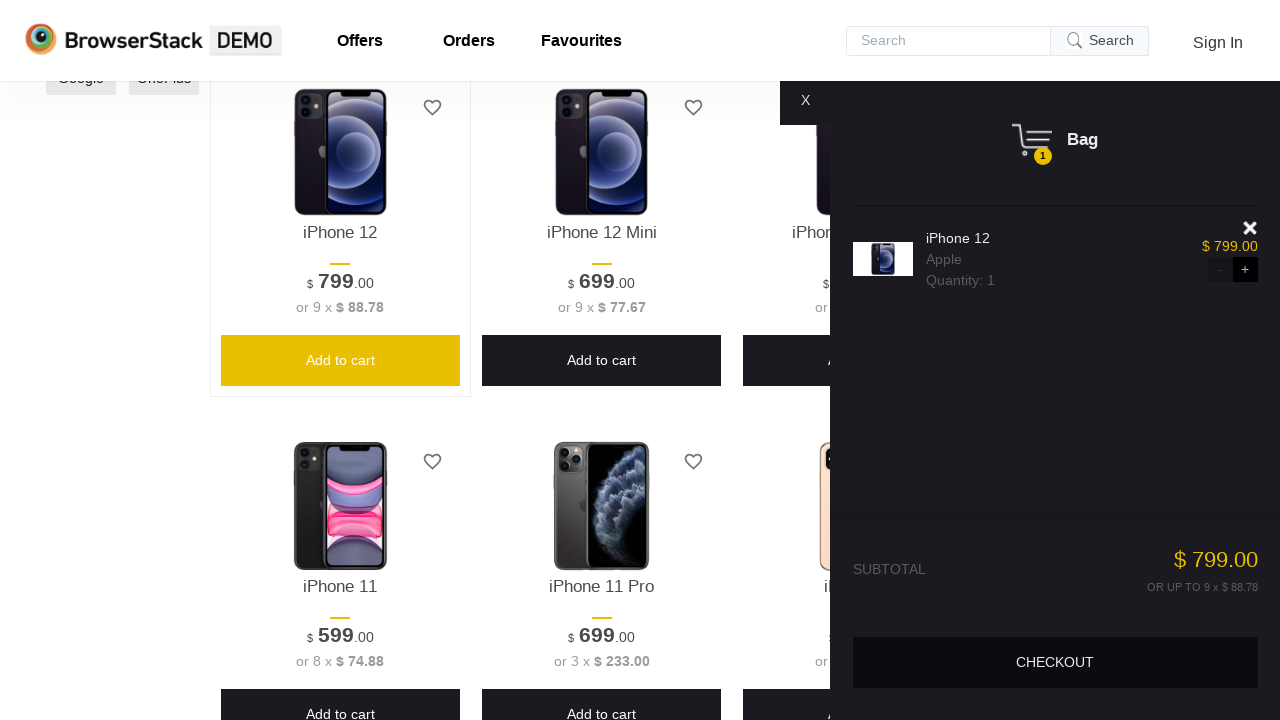

Retrieved product name from cart to verify addition
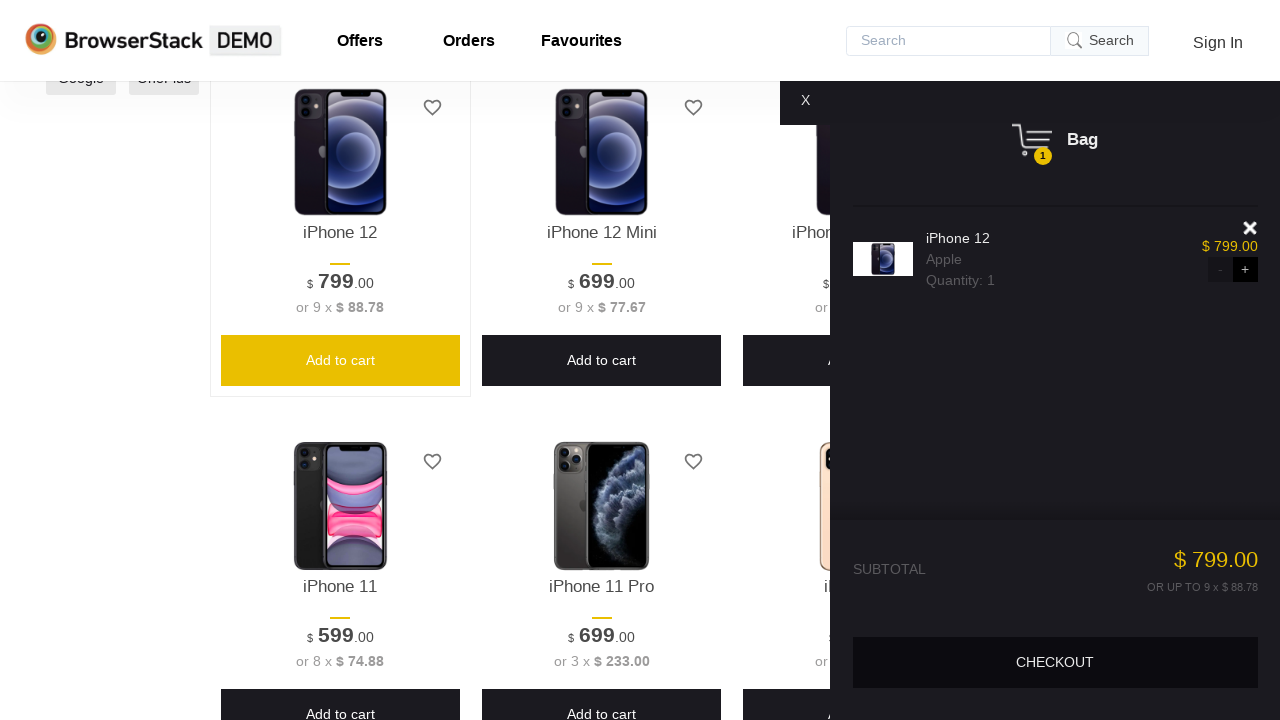

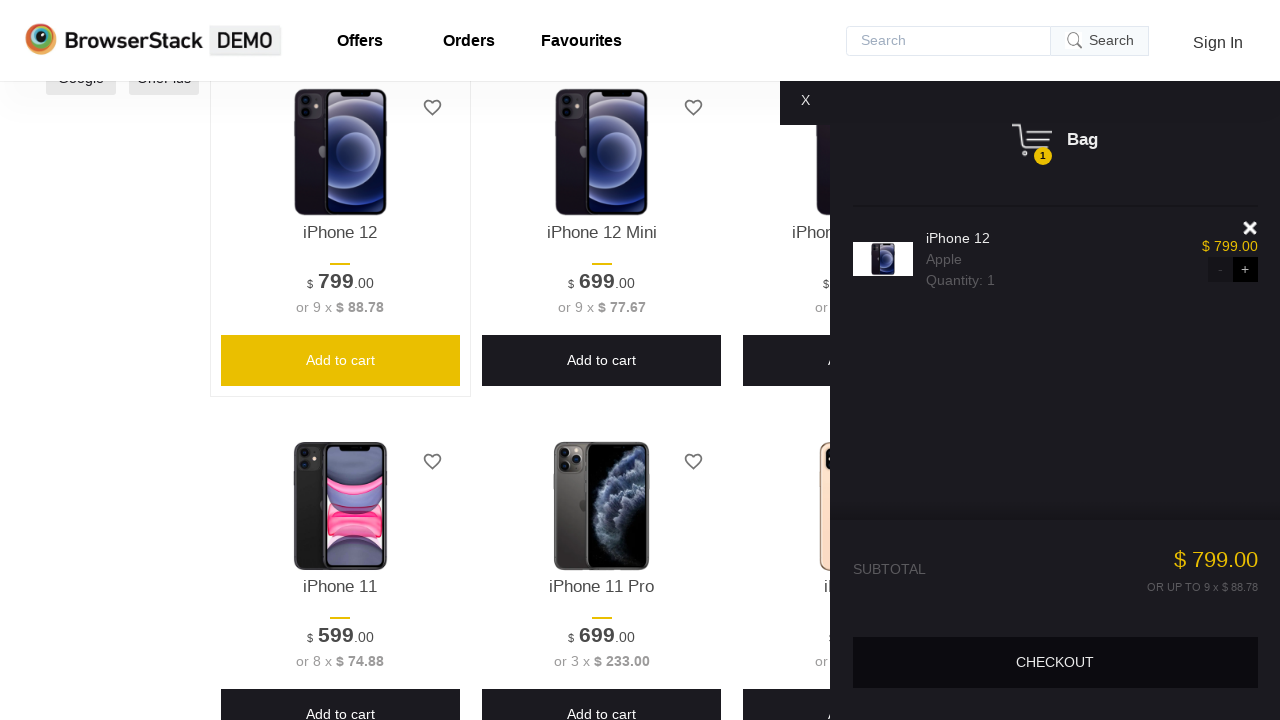